Tests how an element's position changes when the browser window is maximized, minimized, set to fullscreen, and repositioned to different coordinates. The test locates a logo element and tracks its position through various window state changes.

Starting URL: https://opensource-demo.orangehrmlive.com/web/index.php/auth/login

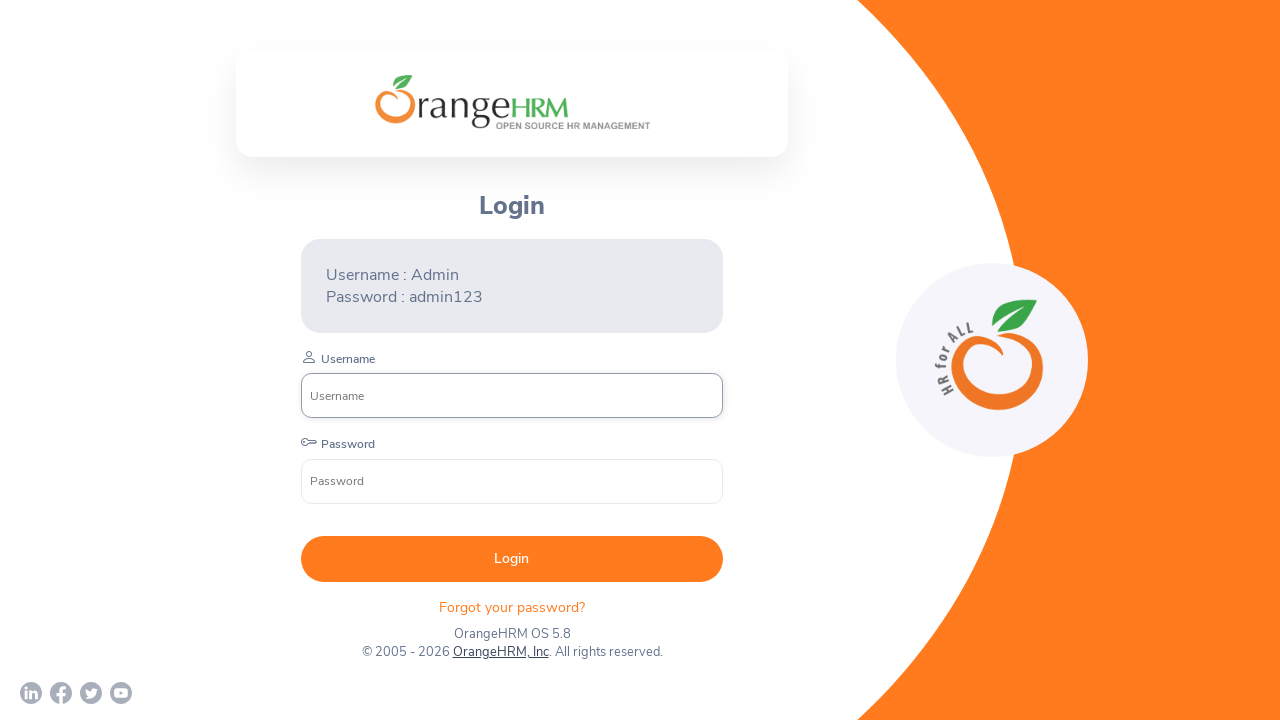

Logo element became visible
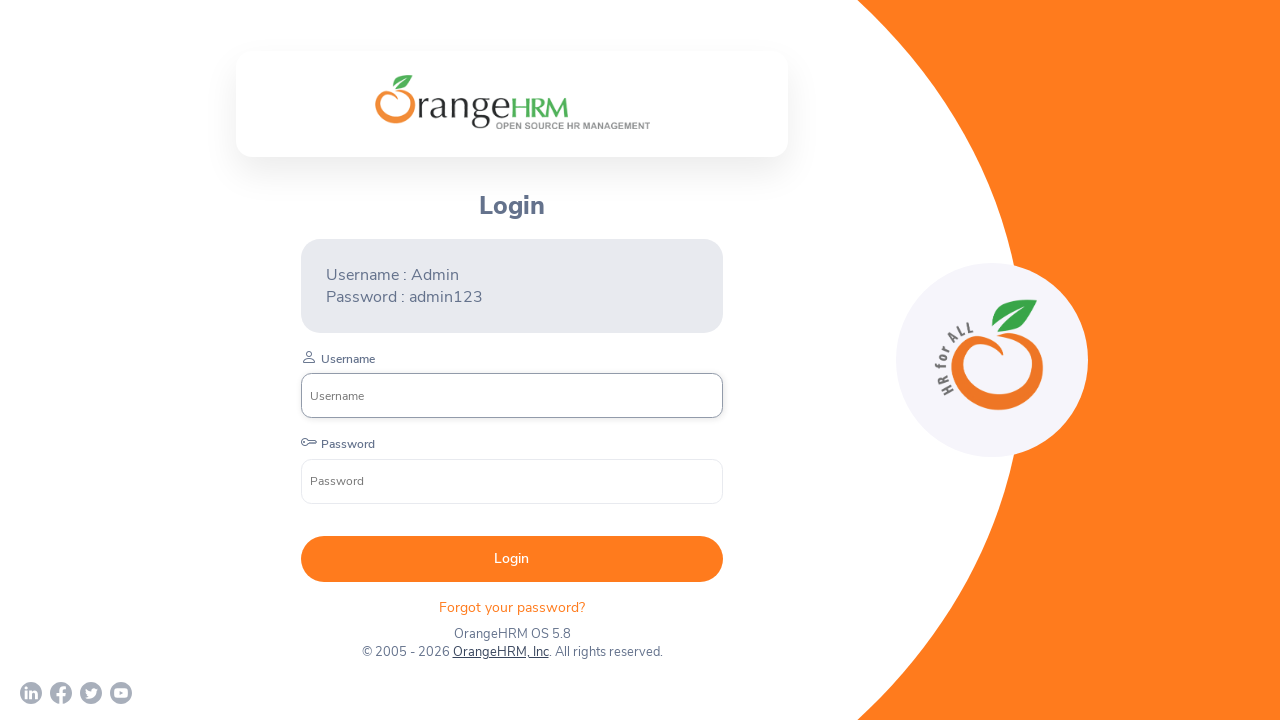

Captured initial logo position: (374.5, 75.34375)
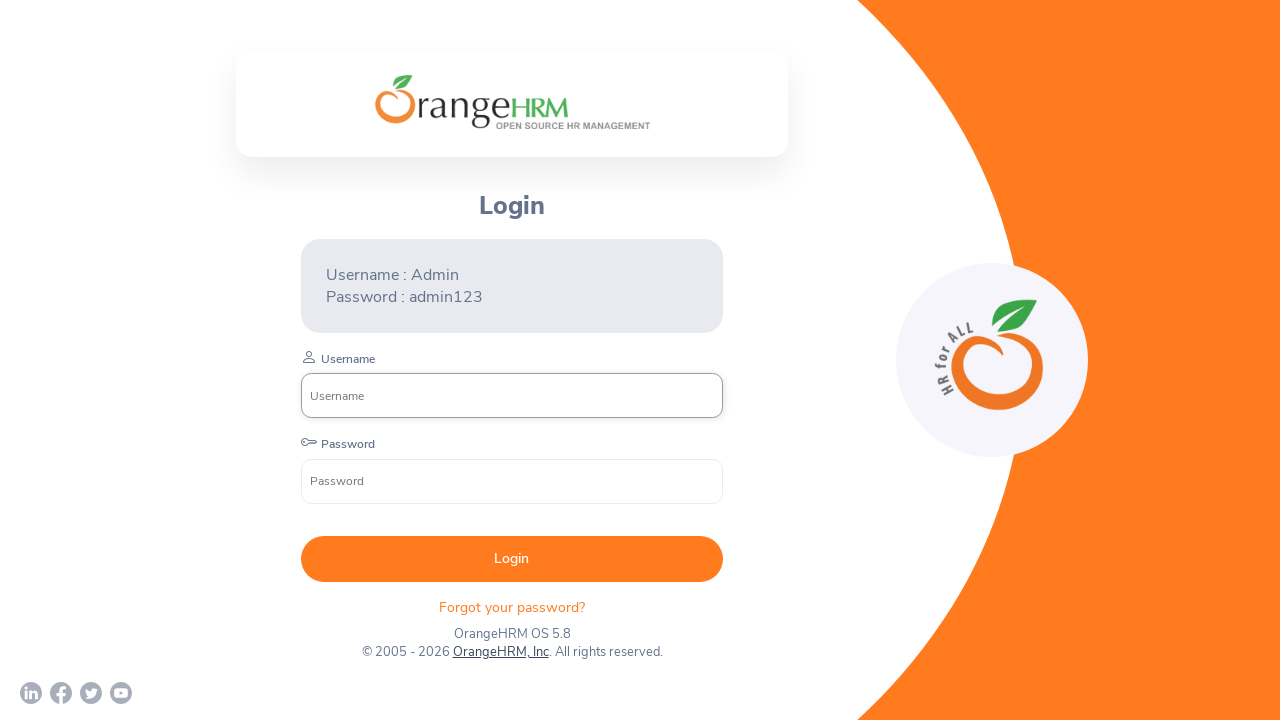

Set viewport to maximized size (1920x1080)
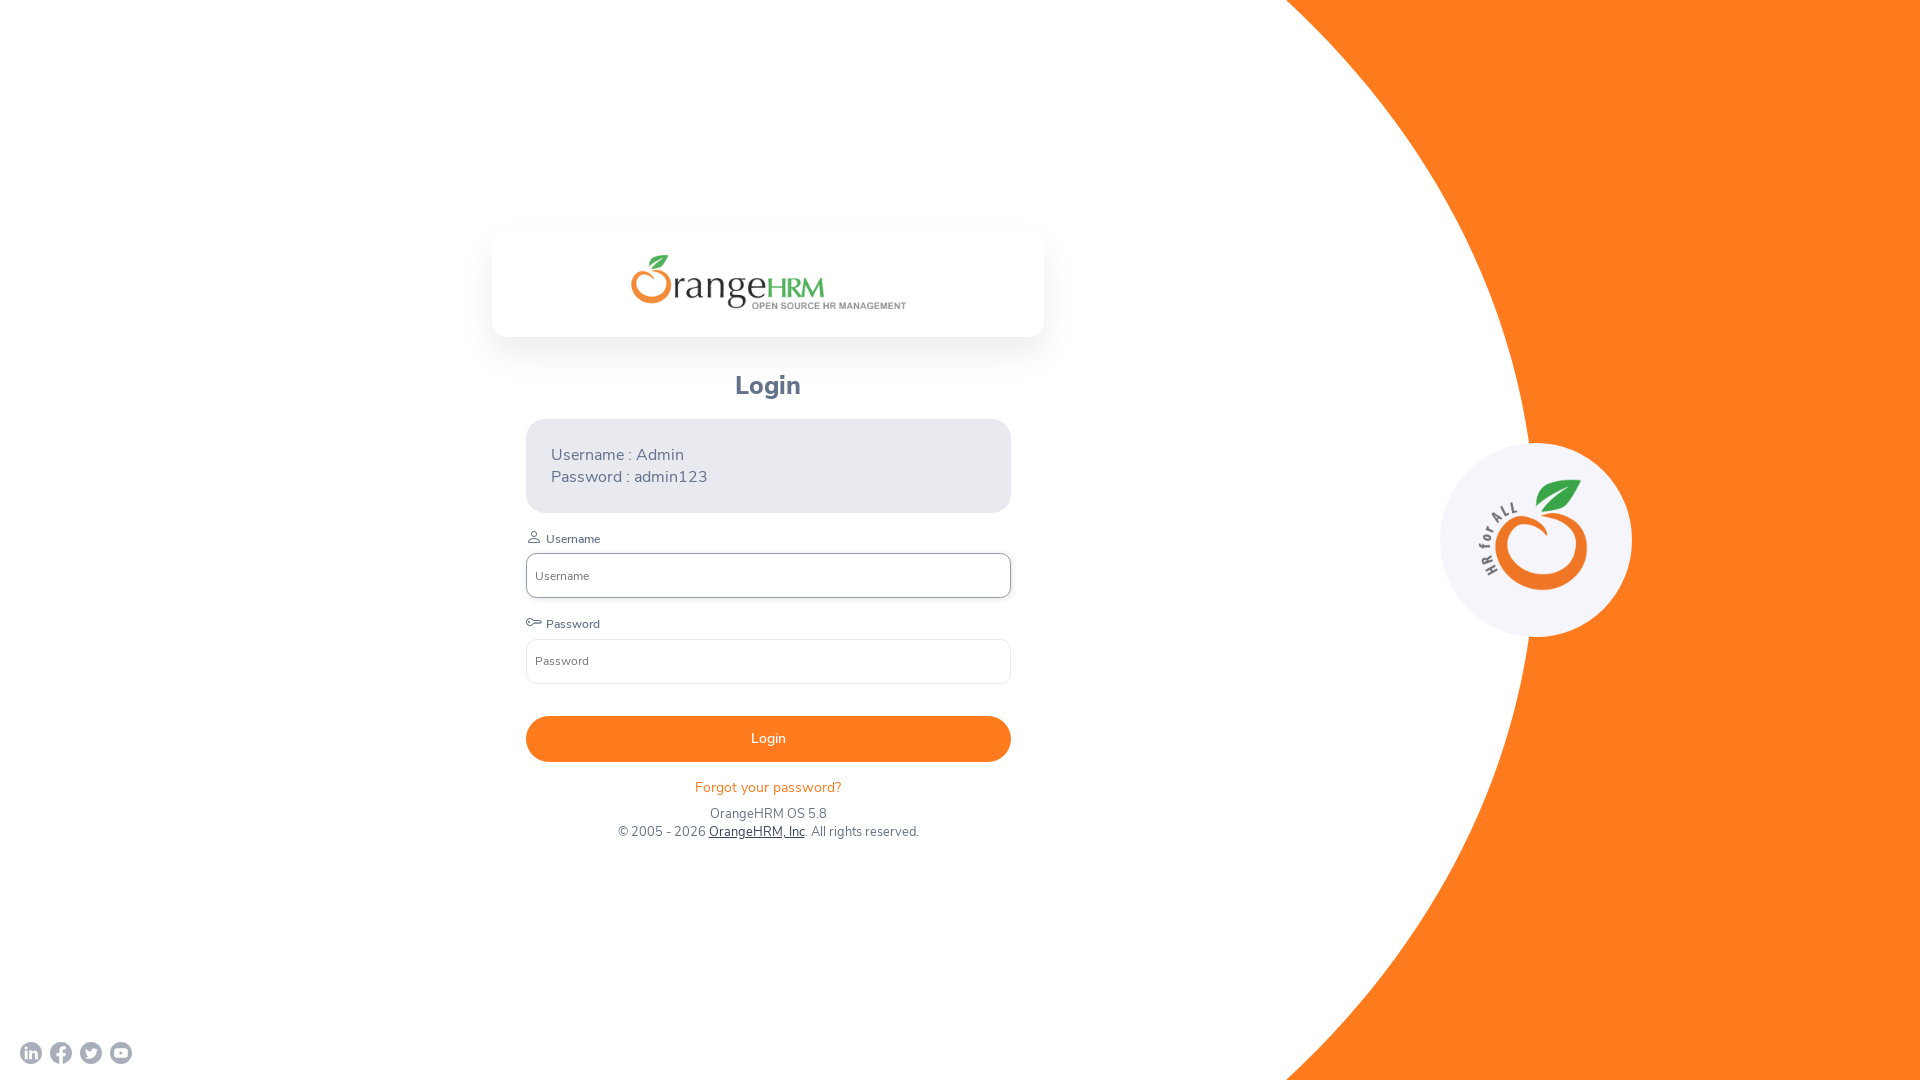

Waited 1000ms for layout adjustment after maximizing
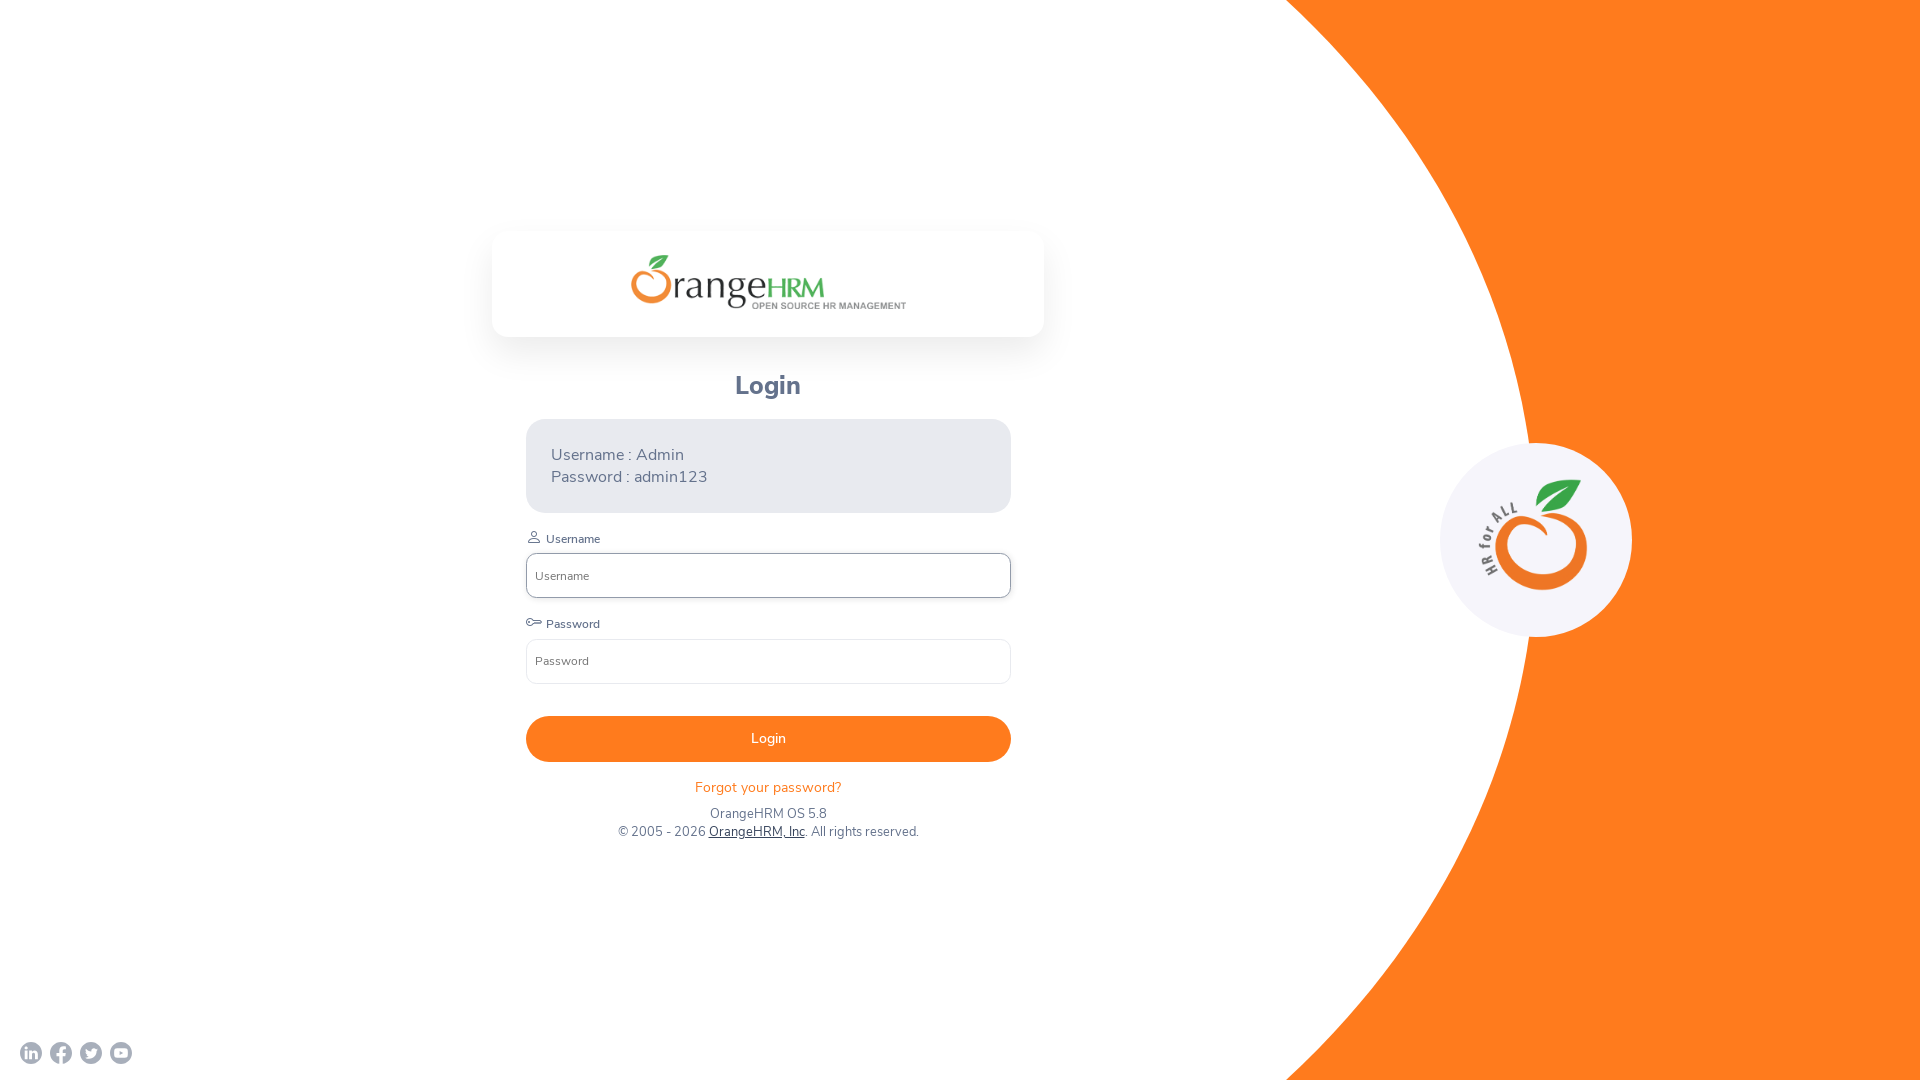

Captured logo position after maximizing: (630.5, 255.34375)
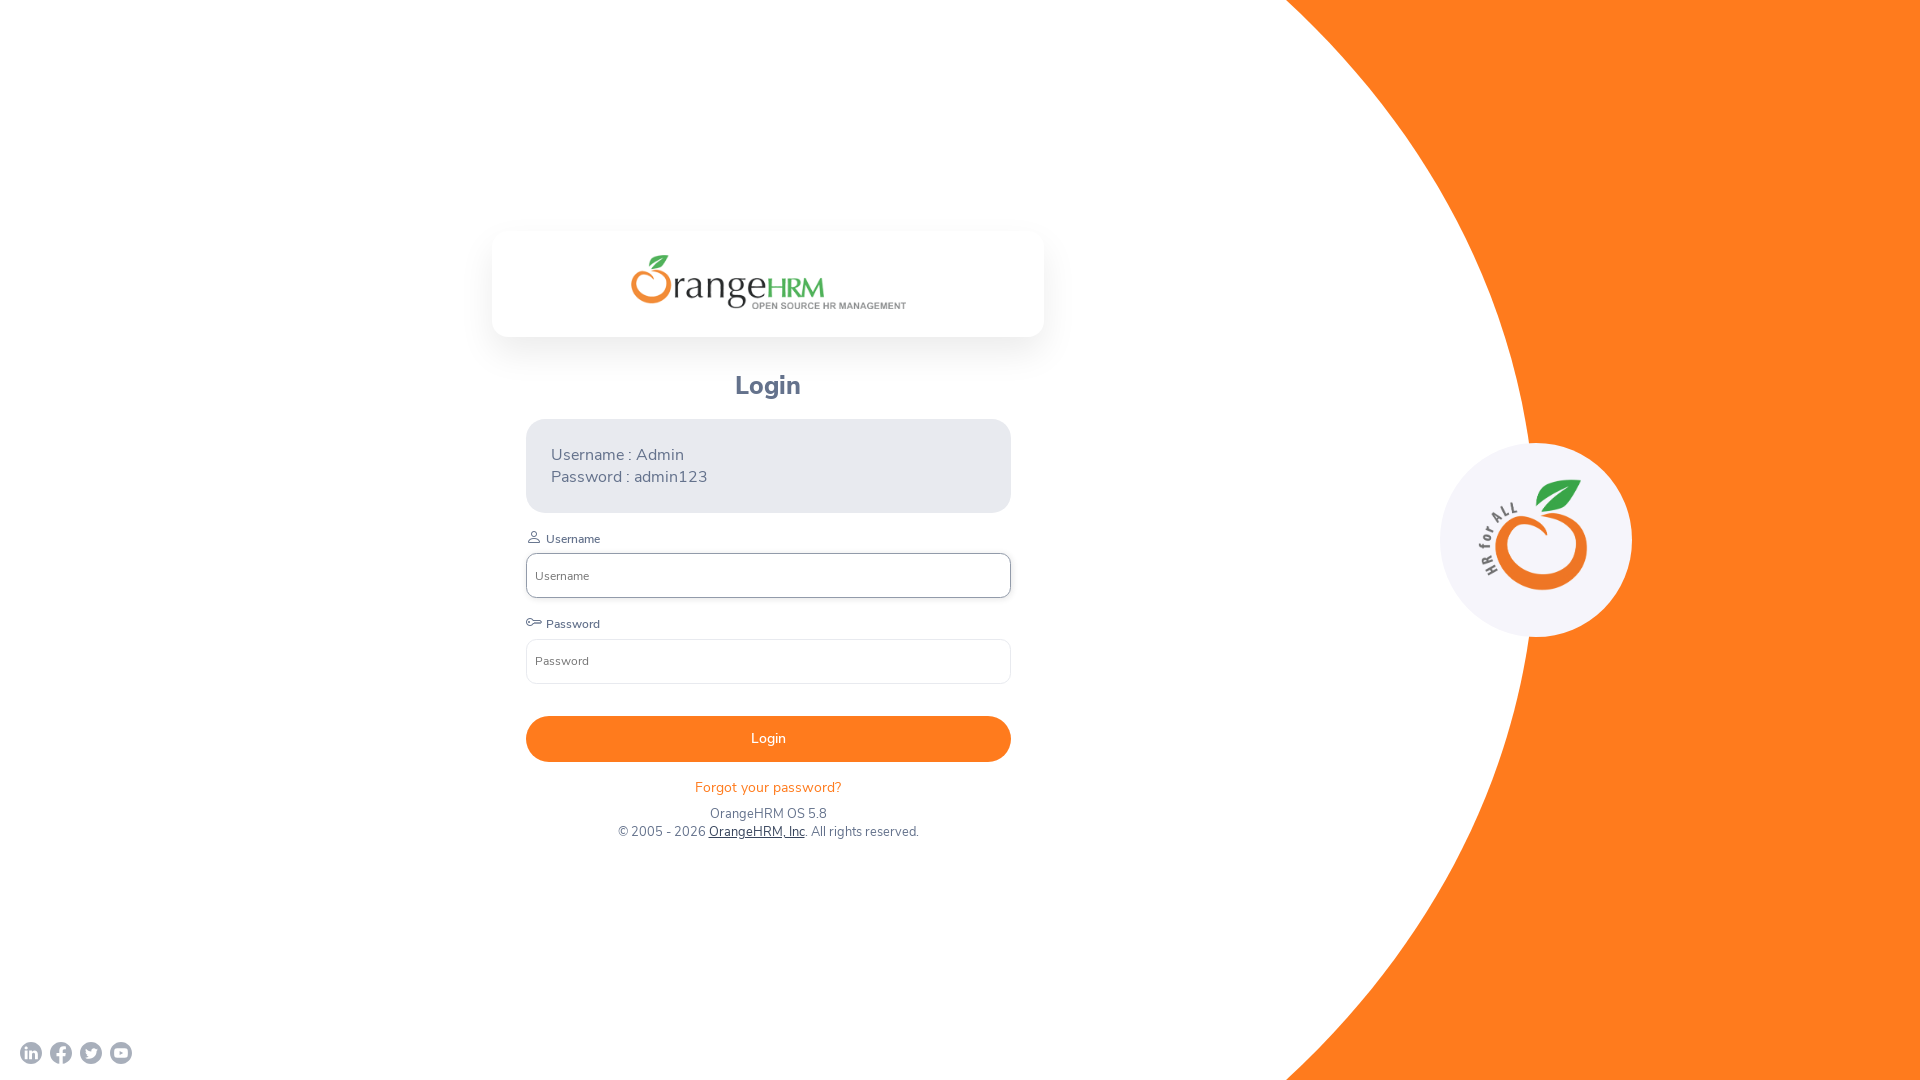

Set viewport to smaller size (800x600)
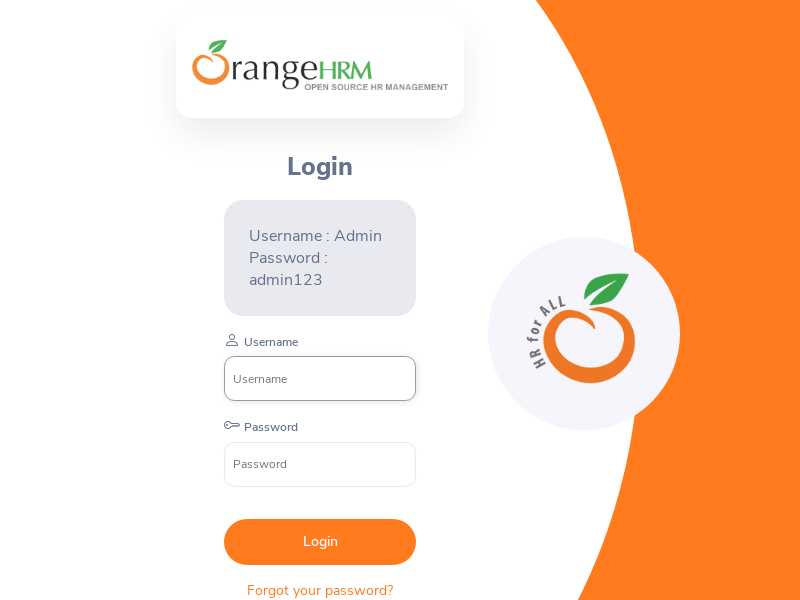

Waited 1000ms for layout adjustment after minimizing
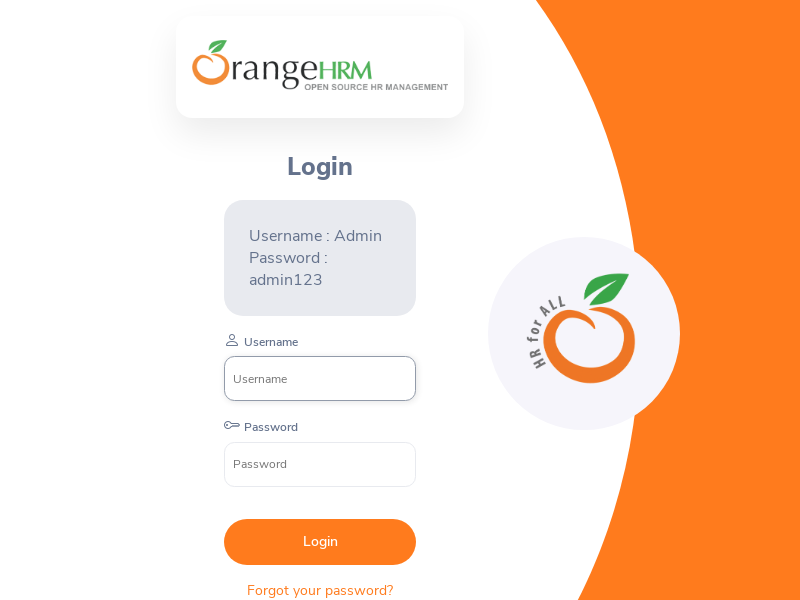

Captured logo position after minimizing: (192, 40)
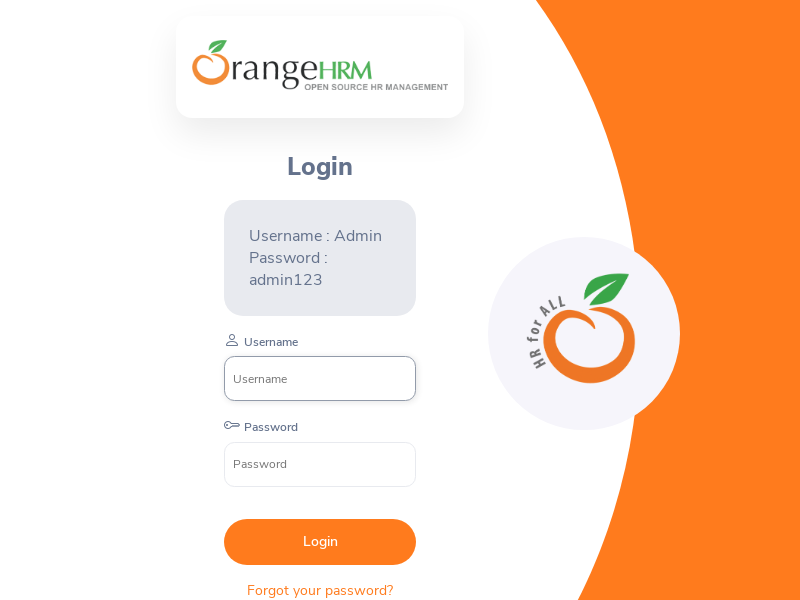

Set viewport to fullscreen-like size (1920x1080)
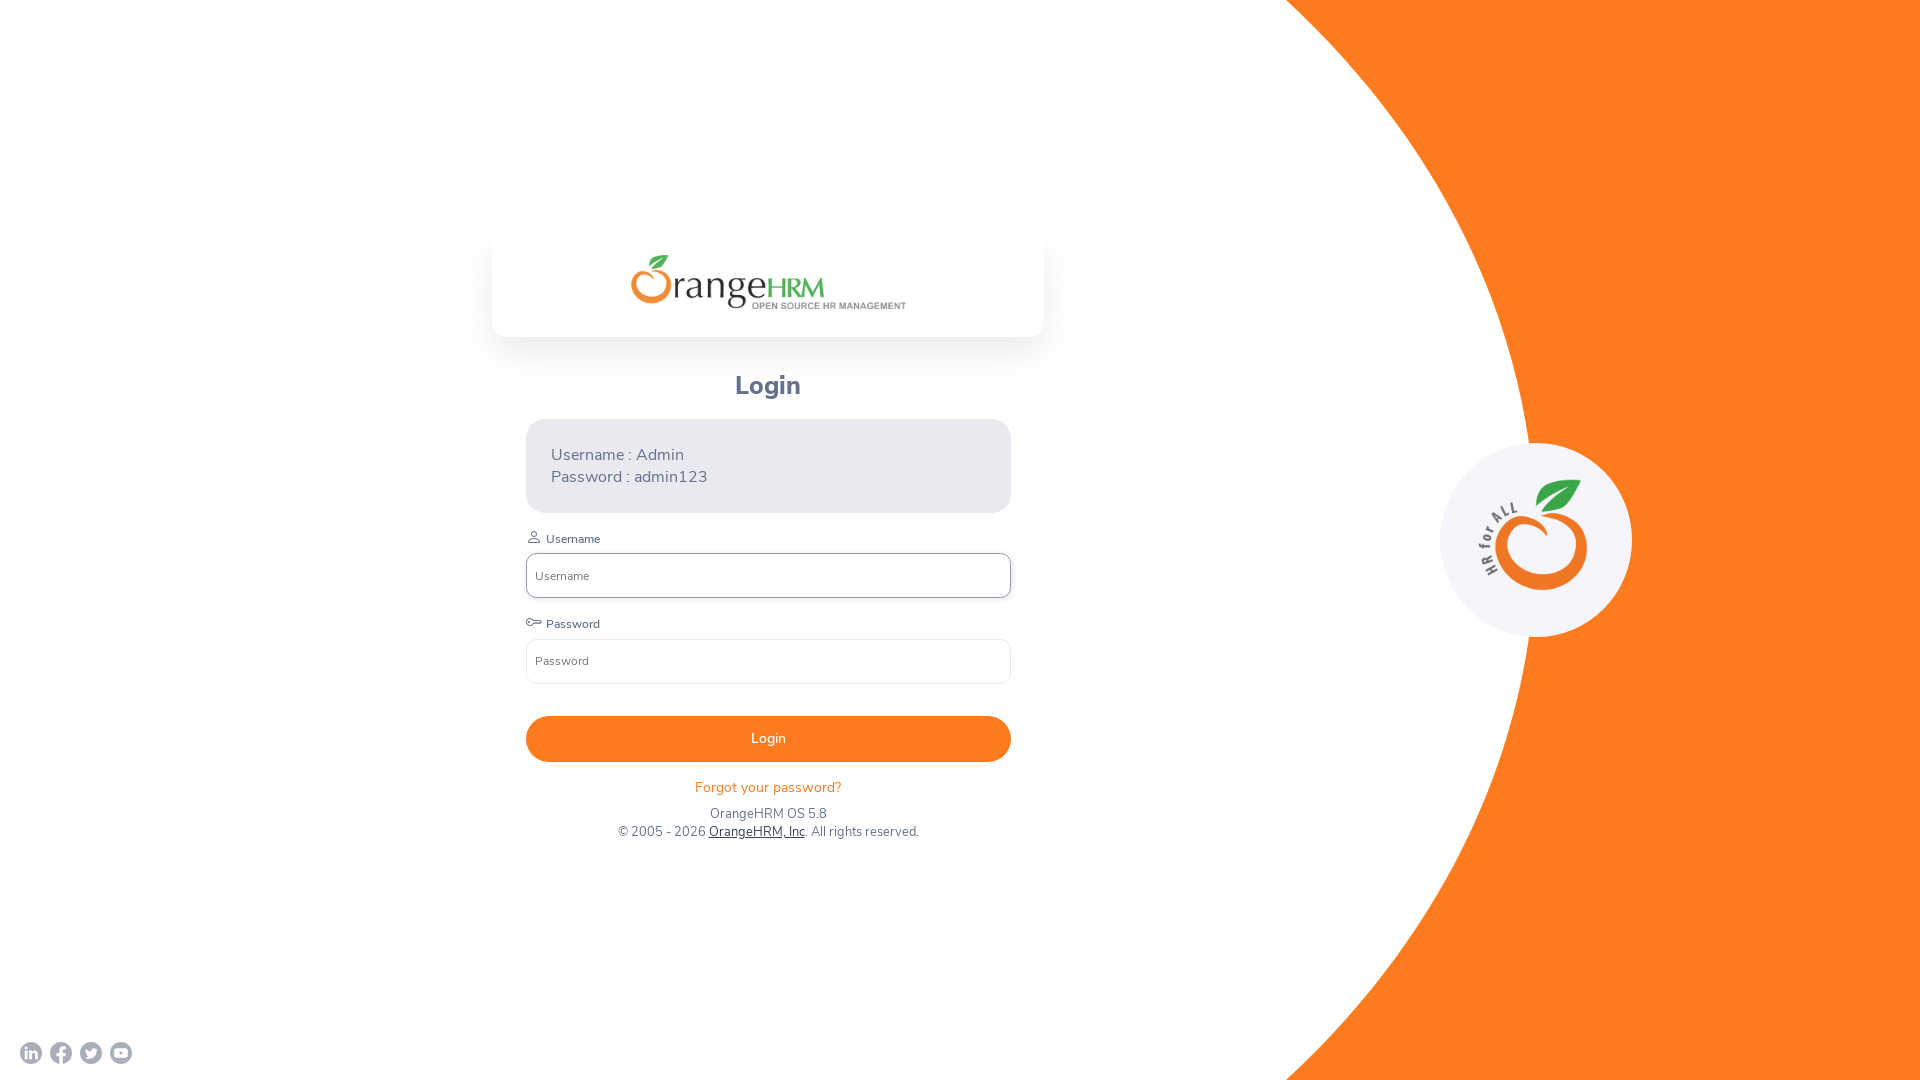

Waited 1000ms for layout adjustment after fullscreen transition
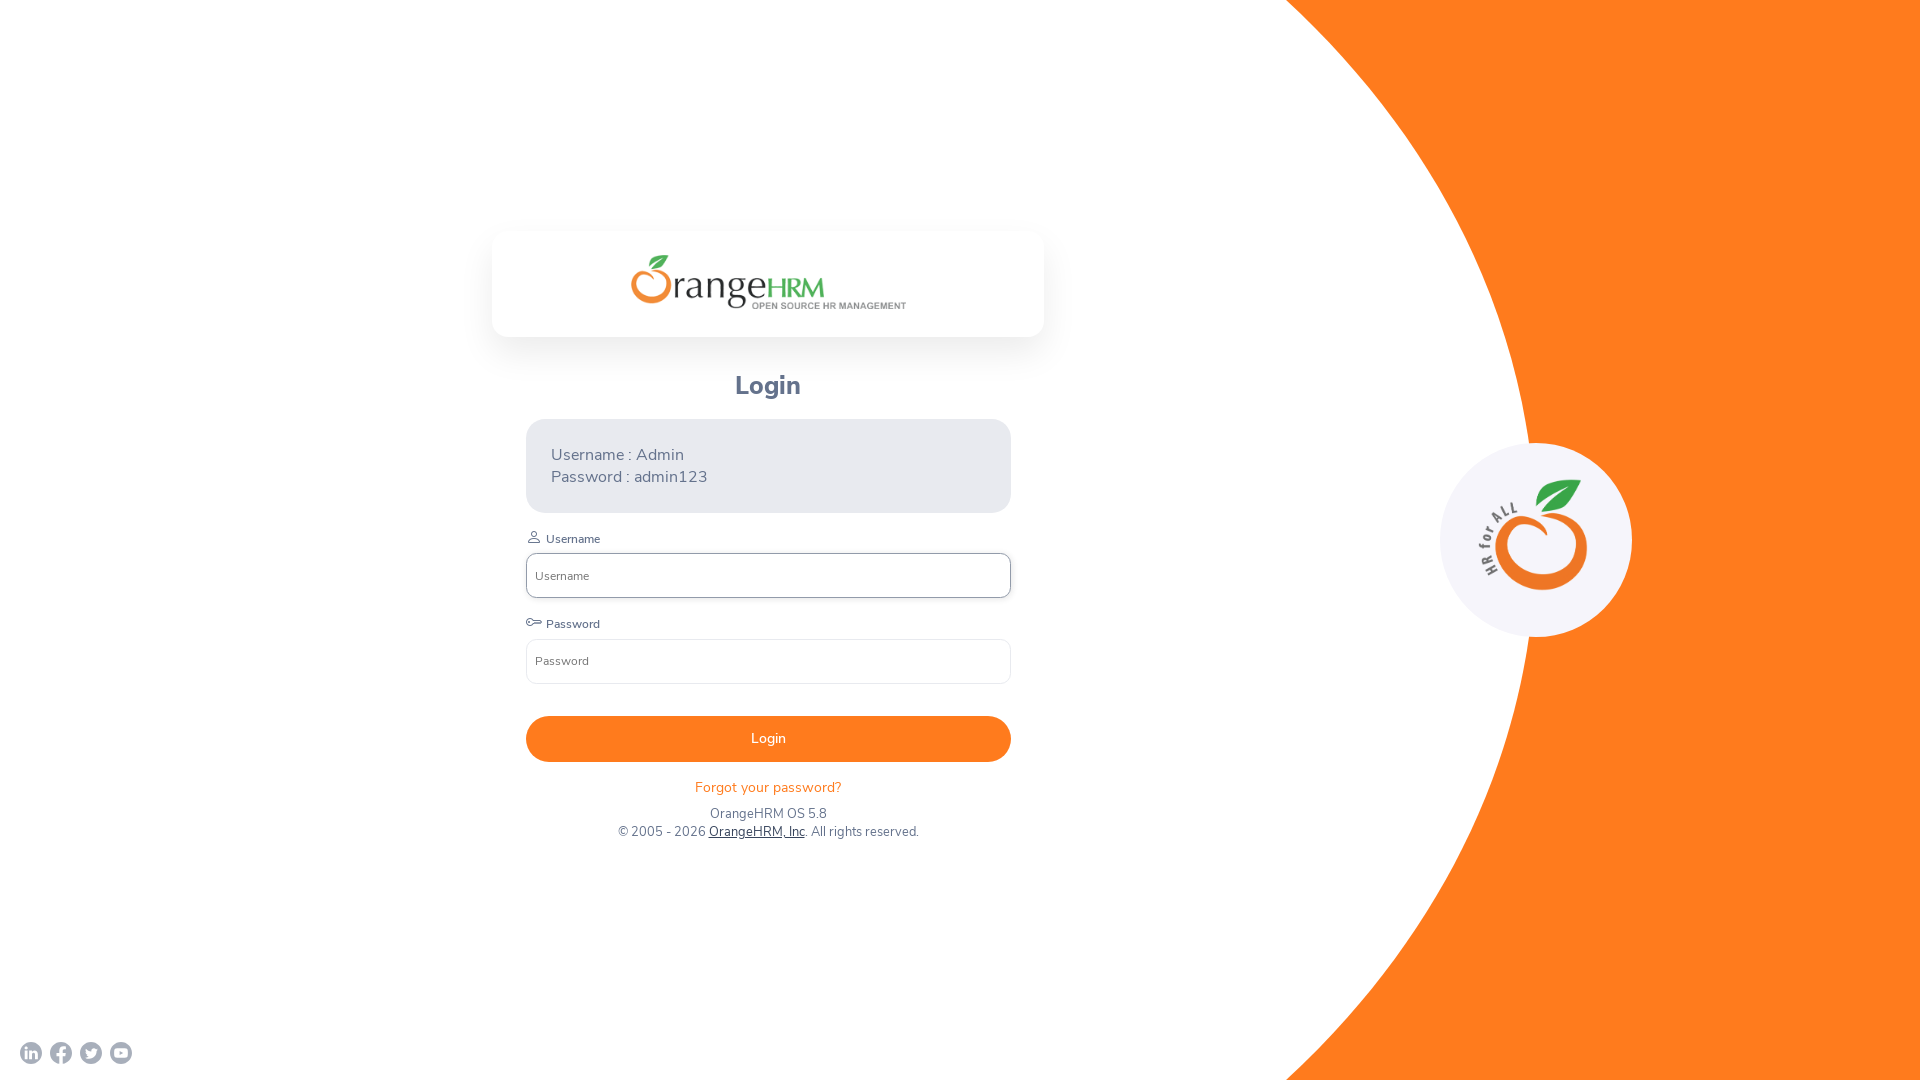

Captured logo position in fullscreen viewport: (630.5, 255.34375)
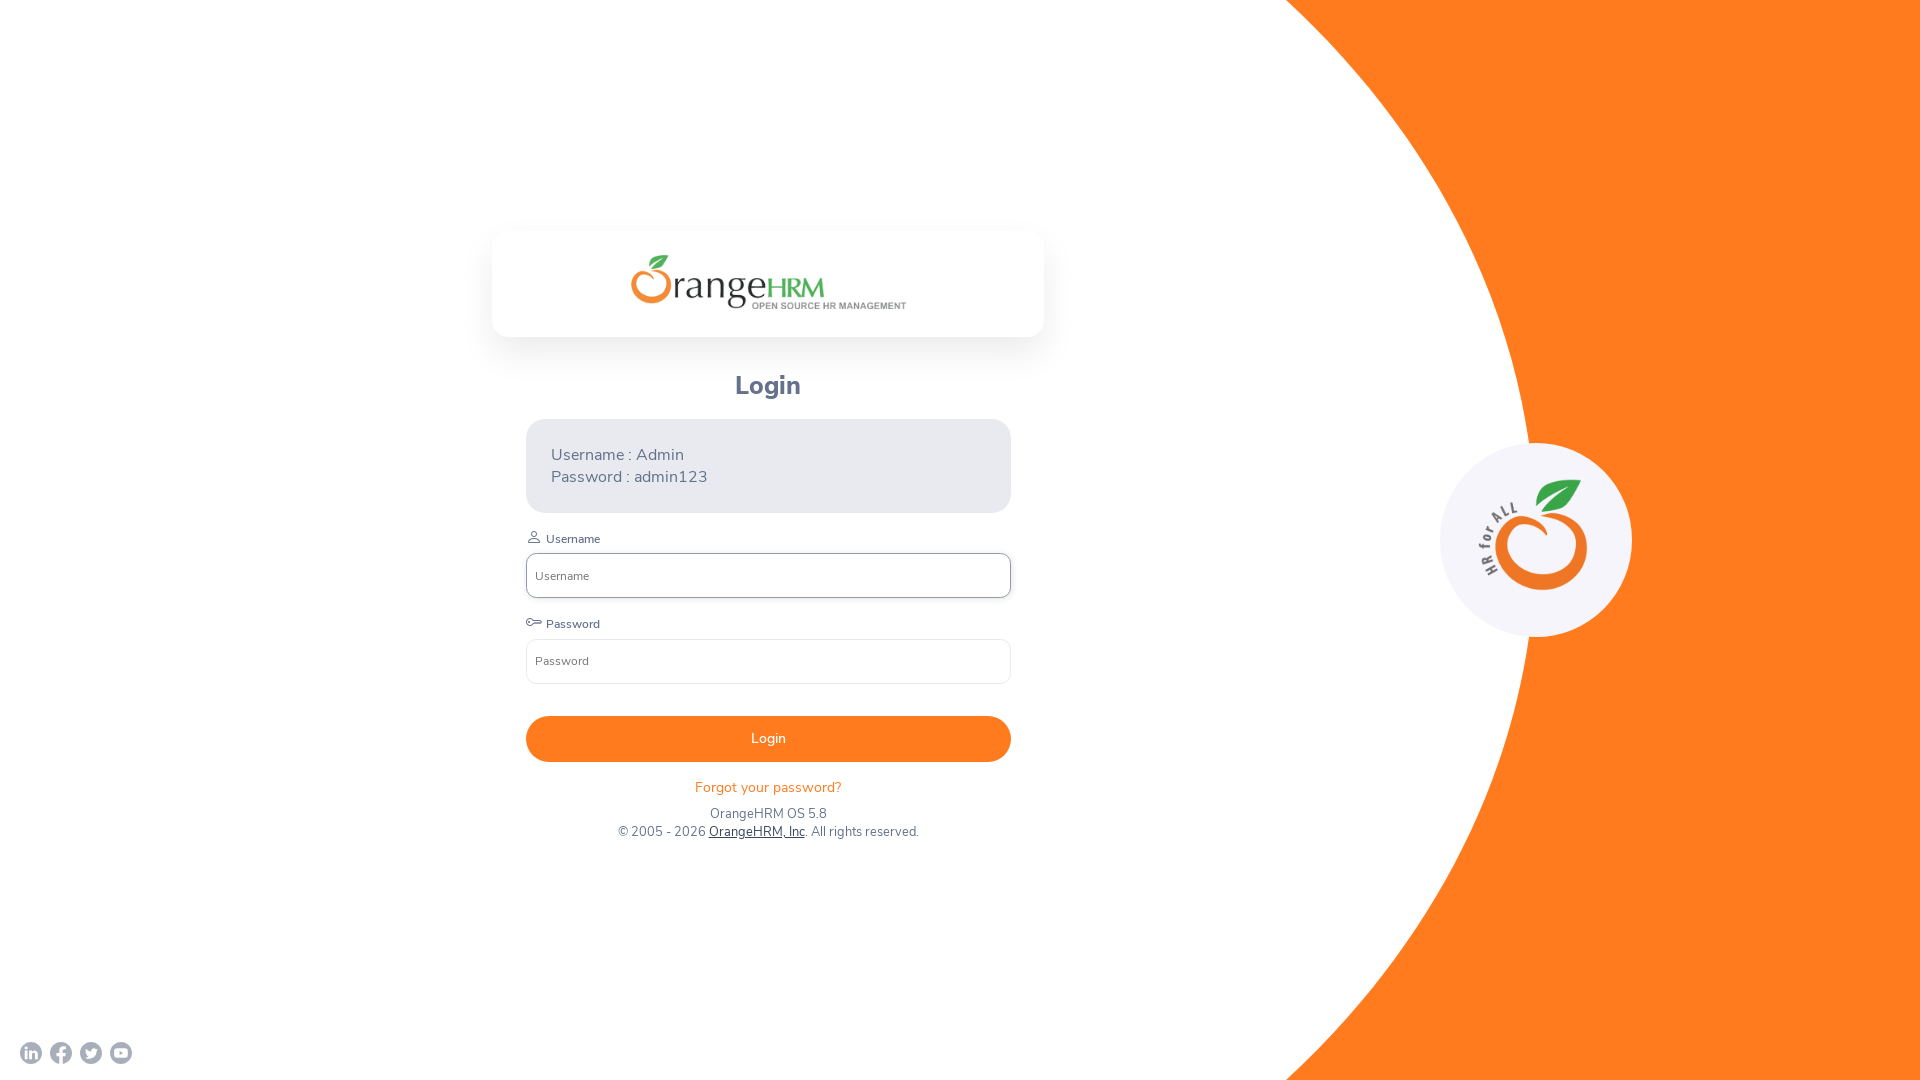

Set viewport to custom size (1024x768)
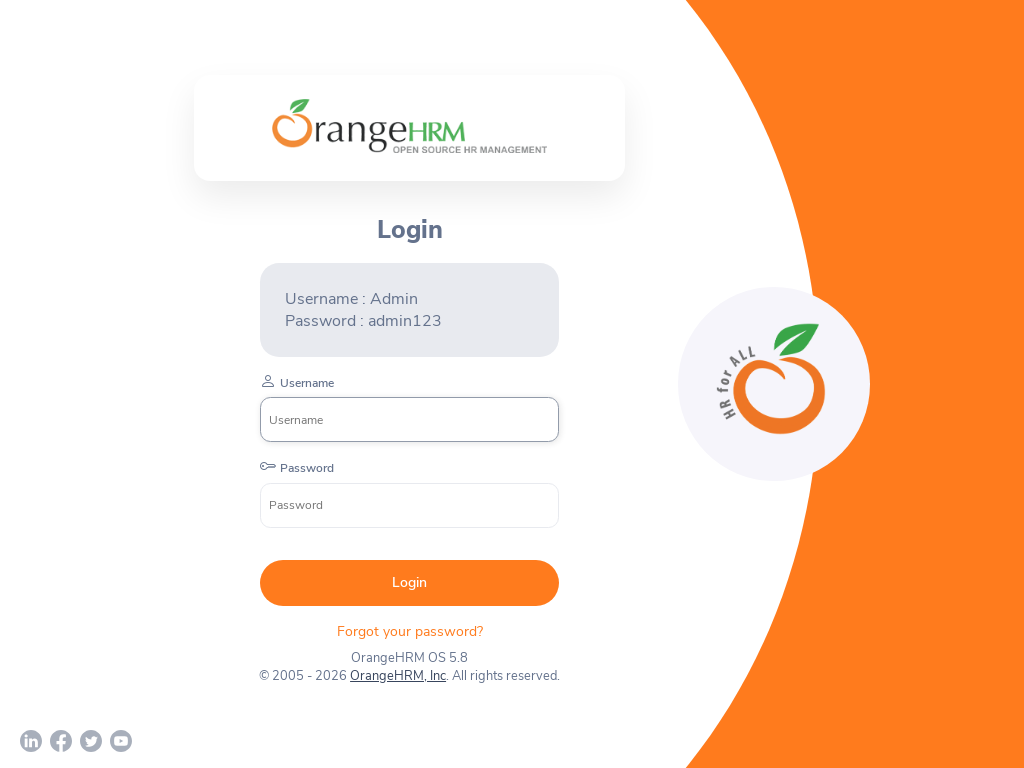

Waited 1000ms for layout adjustment after resizing
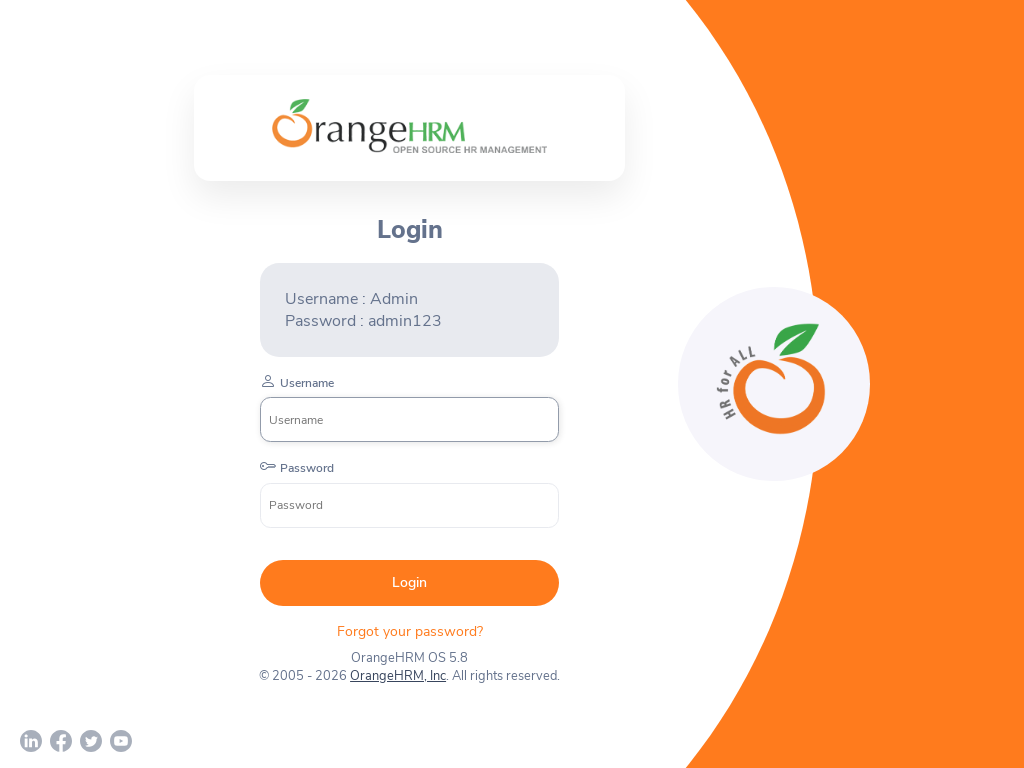

Captured logo position after resizing viewport: (272.09375, 99.34375)
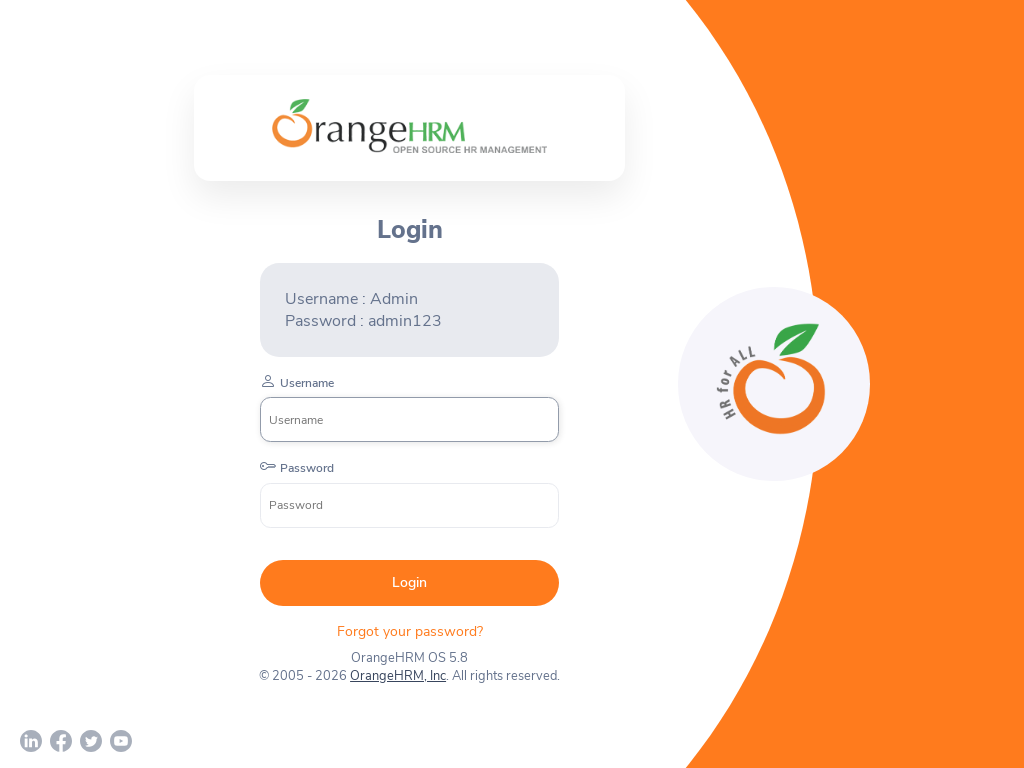

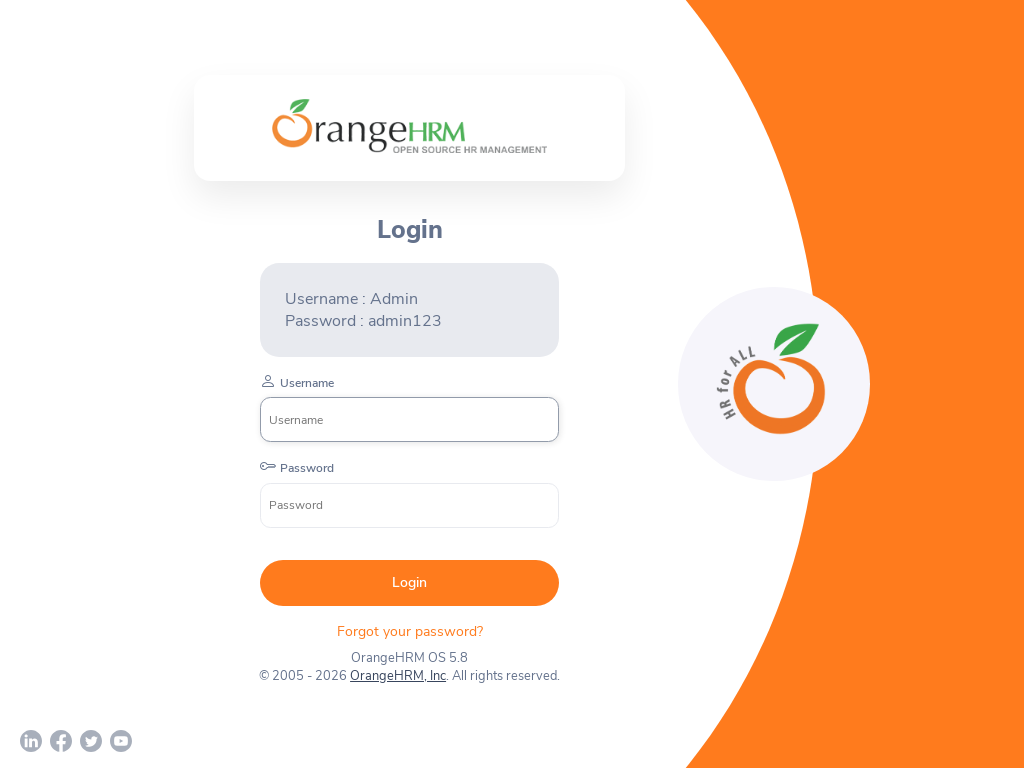